Navigates to the Polymer shop demo site and interacts with elements inside shadow DOMs to click on a shop button

Starting URL: https://shop.polymer-project.org/

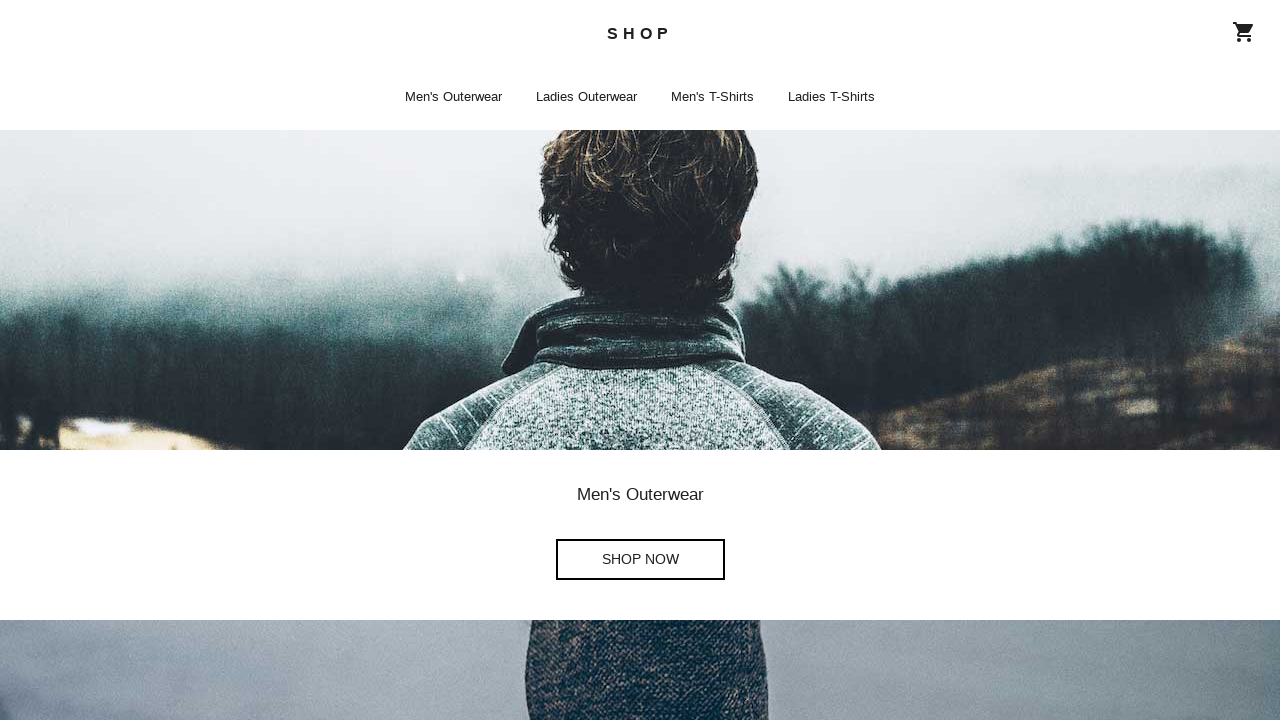

Waited for shop-app element to be present
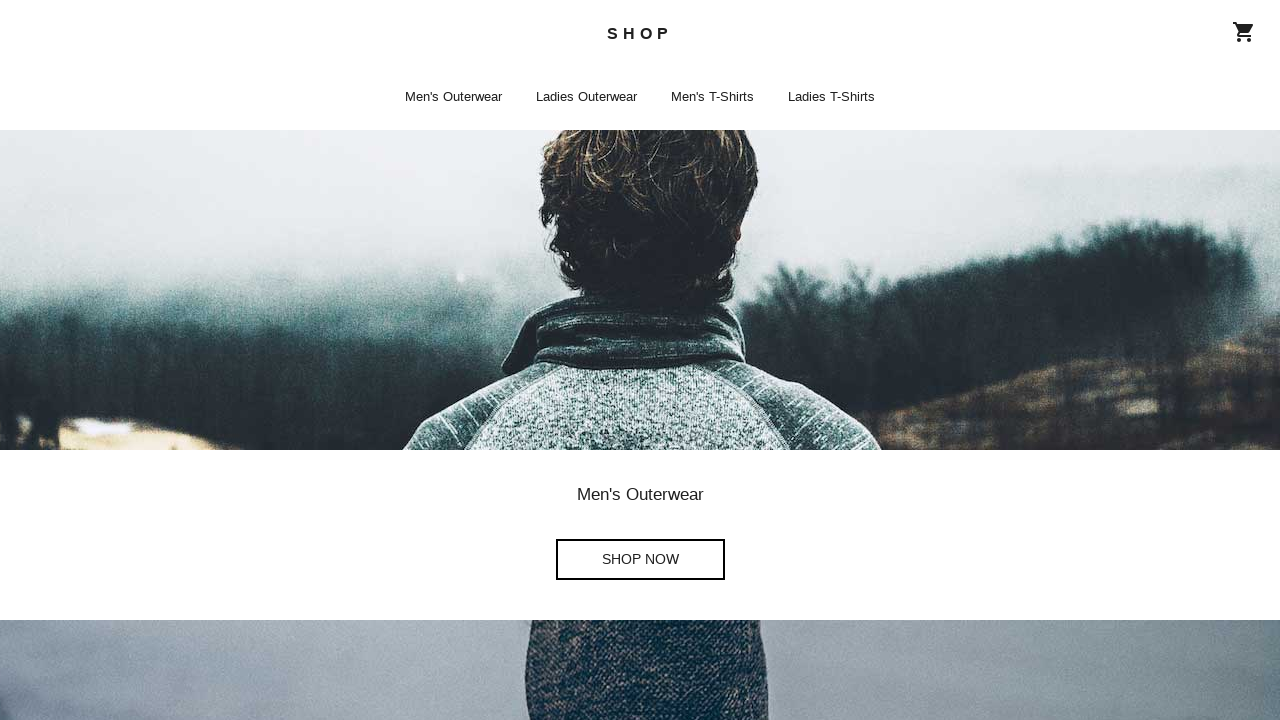

Accessed shadow root of shop-app element
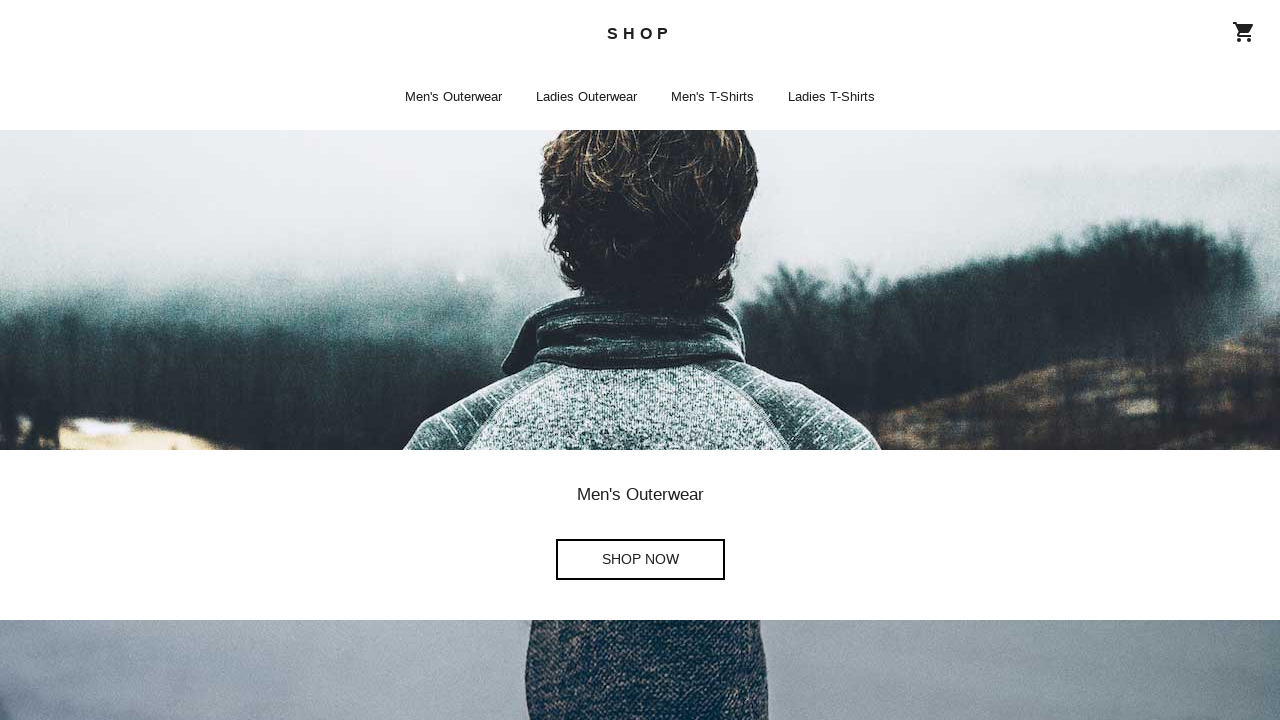

Located iron-pages element in shop-app shadow DOM
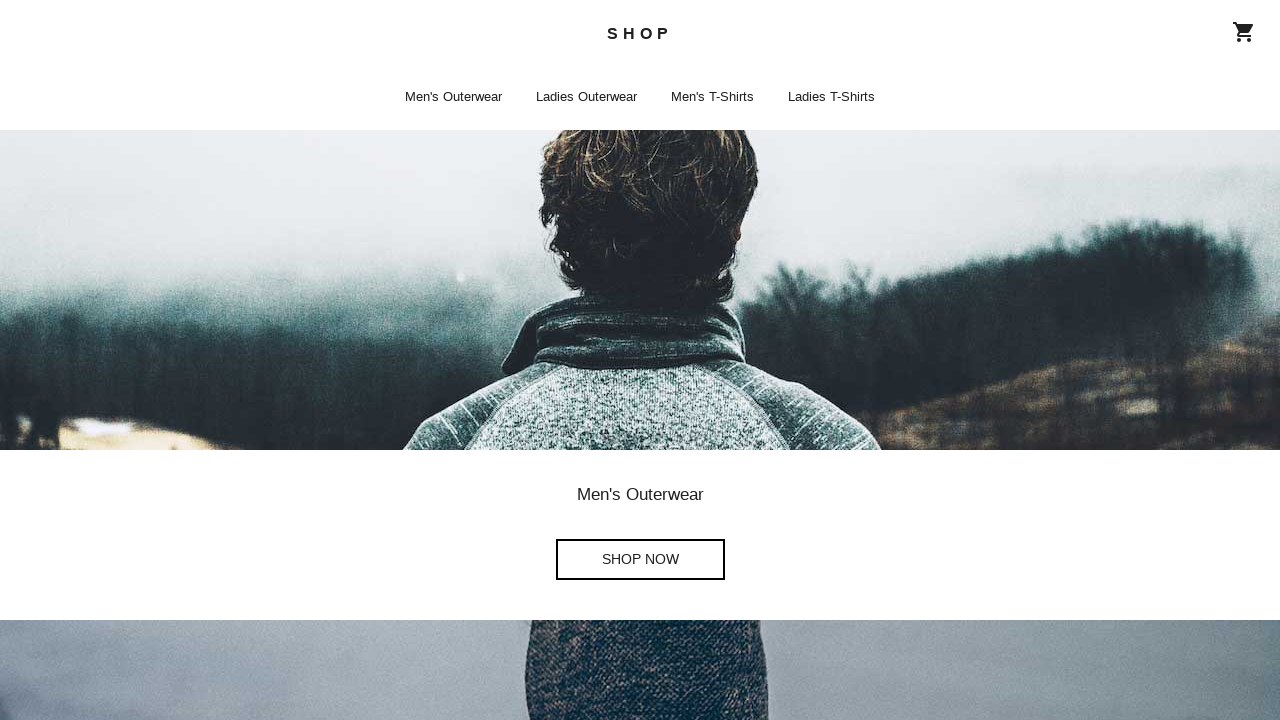

Located shop-home element within iron-pages
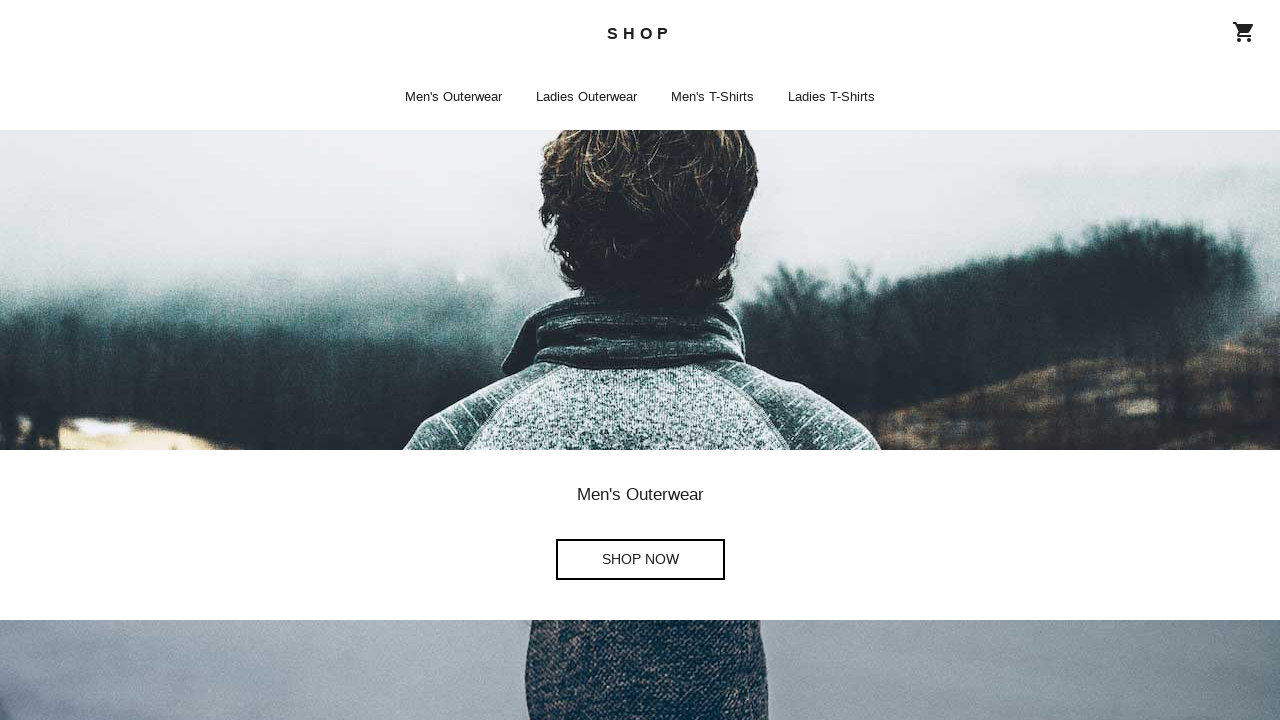

Accessed shadow root of shop-home element
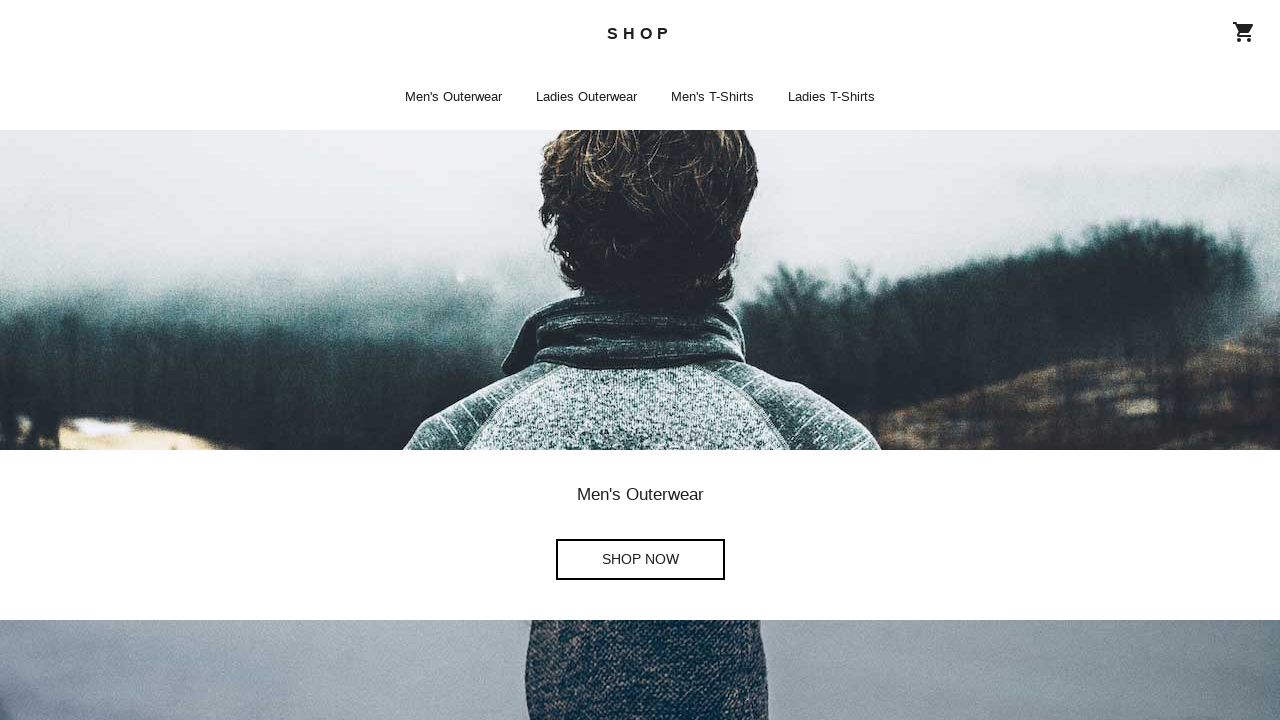

Clicked shop button link in shop-home shadow DOM
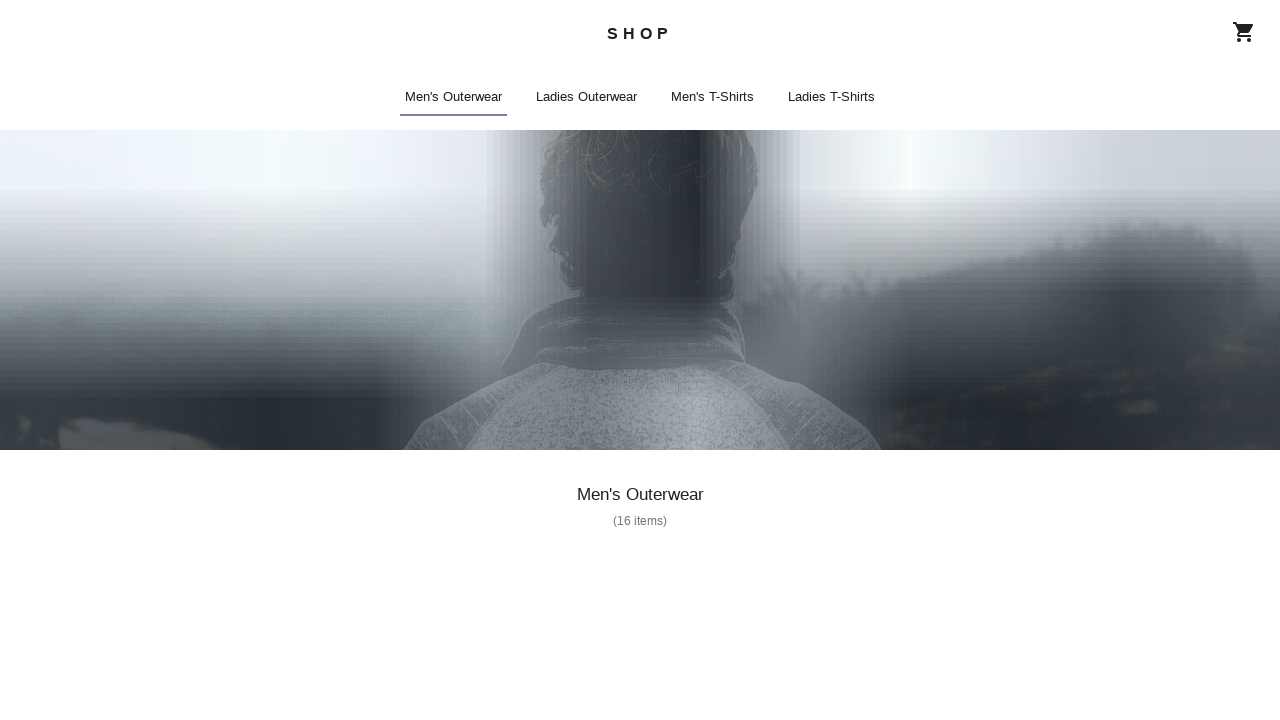

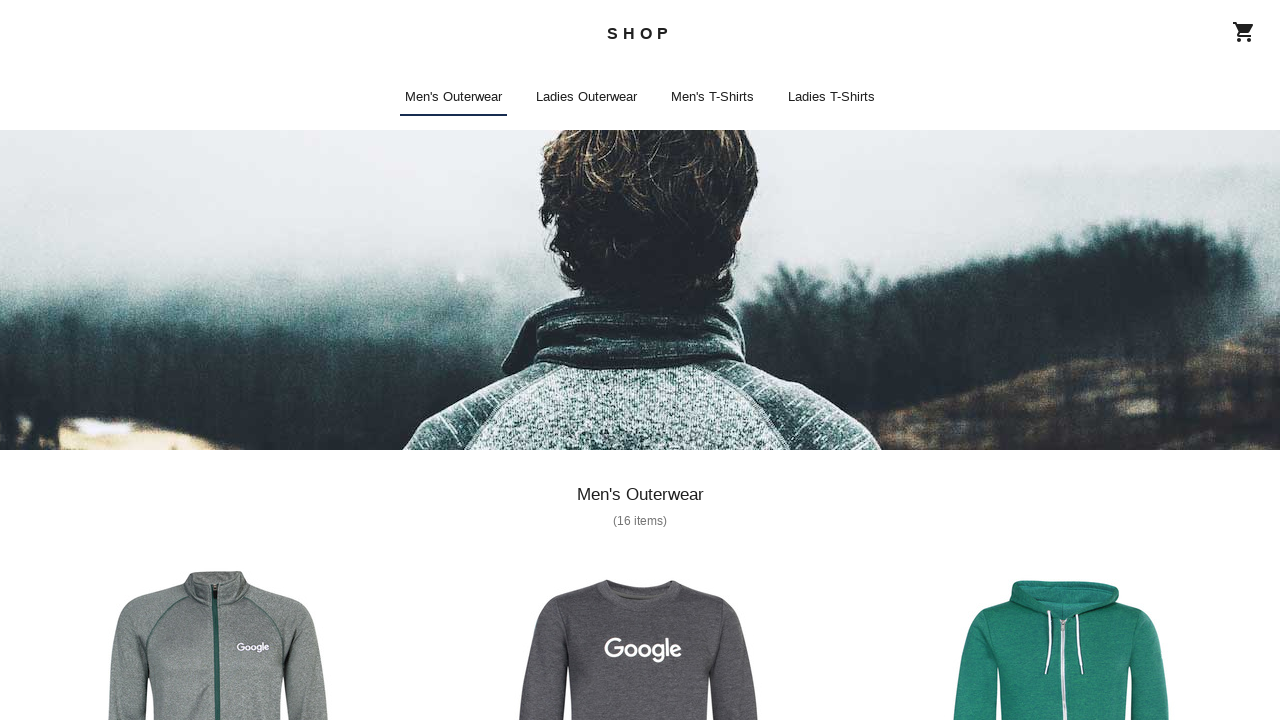